Tests form submission by filling in name and email fields, submitting the form, and verifying the success message contains the entered values.

Starting URL: https://otus.home.kartushin.su/training.html

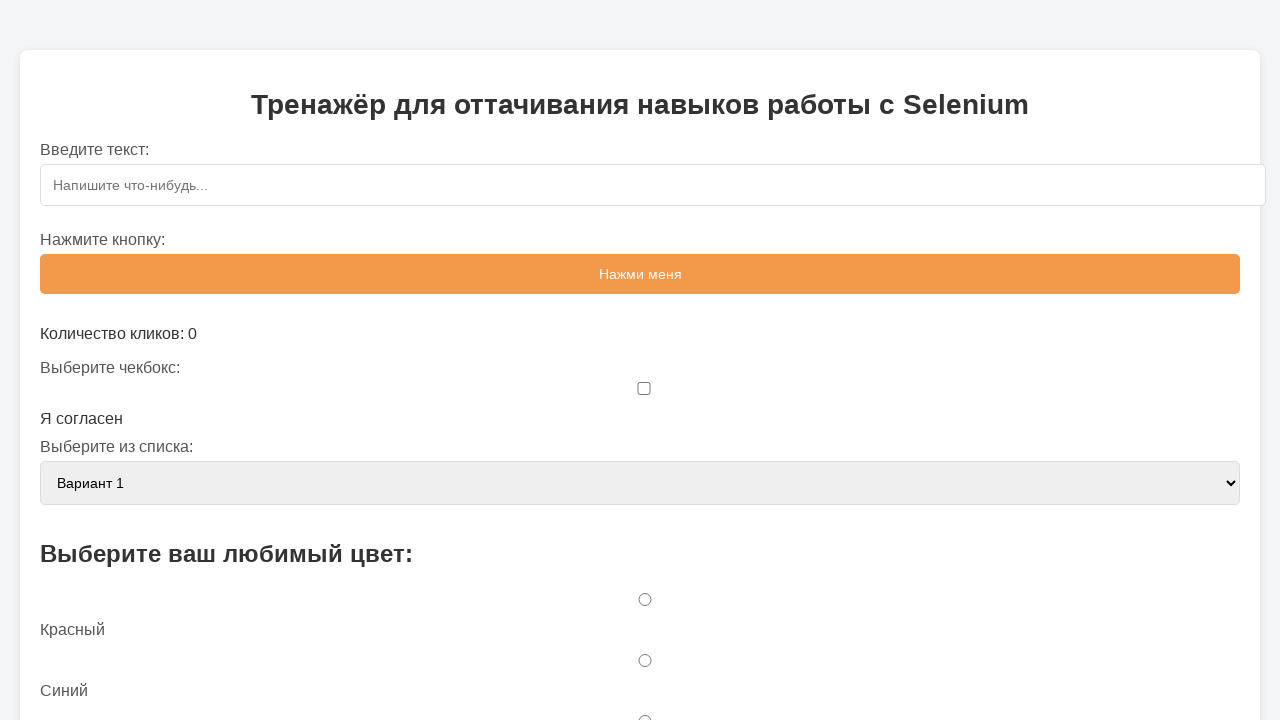

Filled name field with 'Nick' on #name
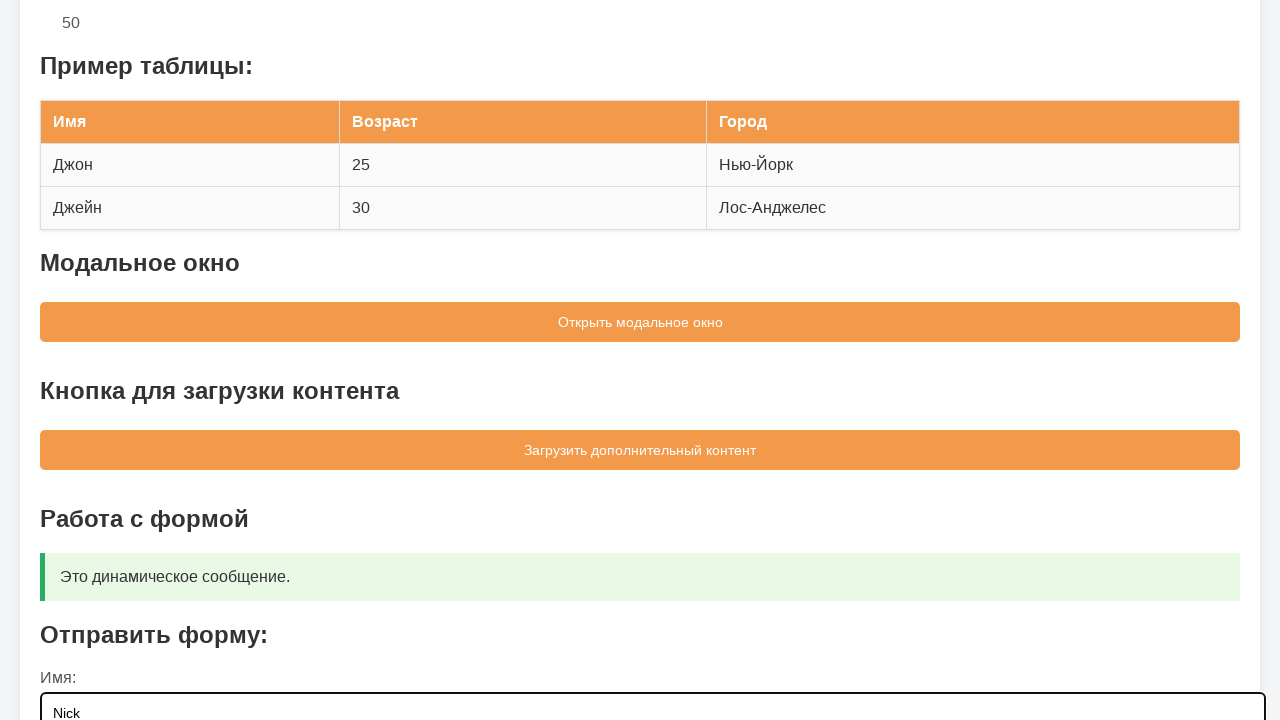

Filled email field with 'Test@mail.ru' on #email
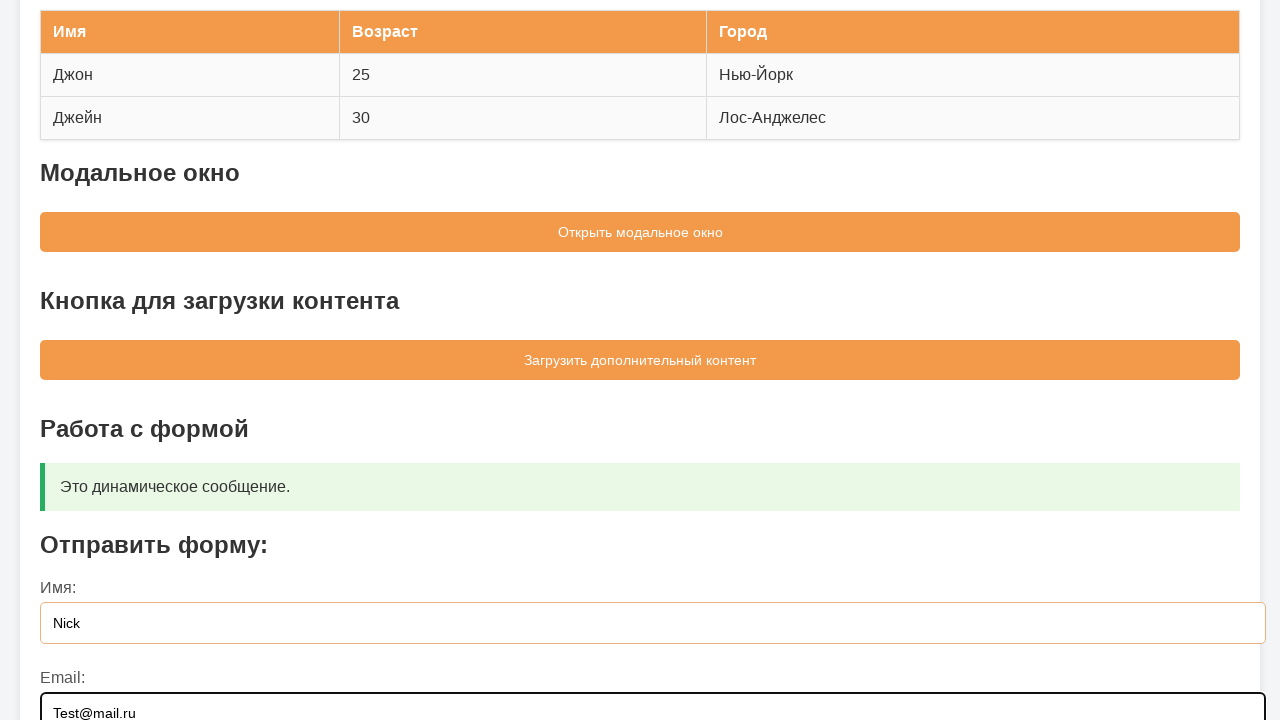

Clicked submit button to submit the form at (640, 559) on button[type='submit']
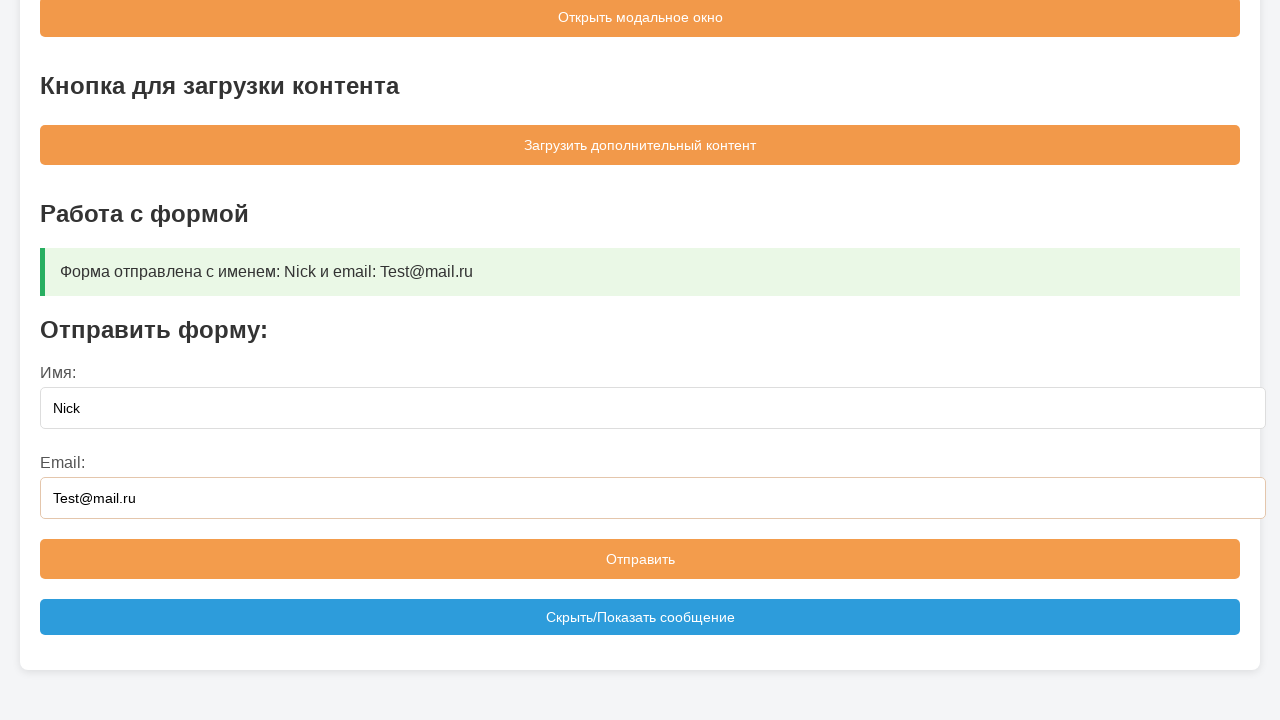

Message box appeared after form submission
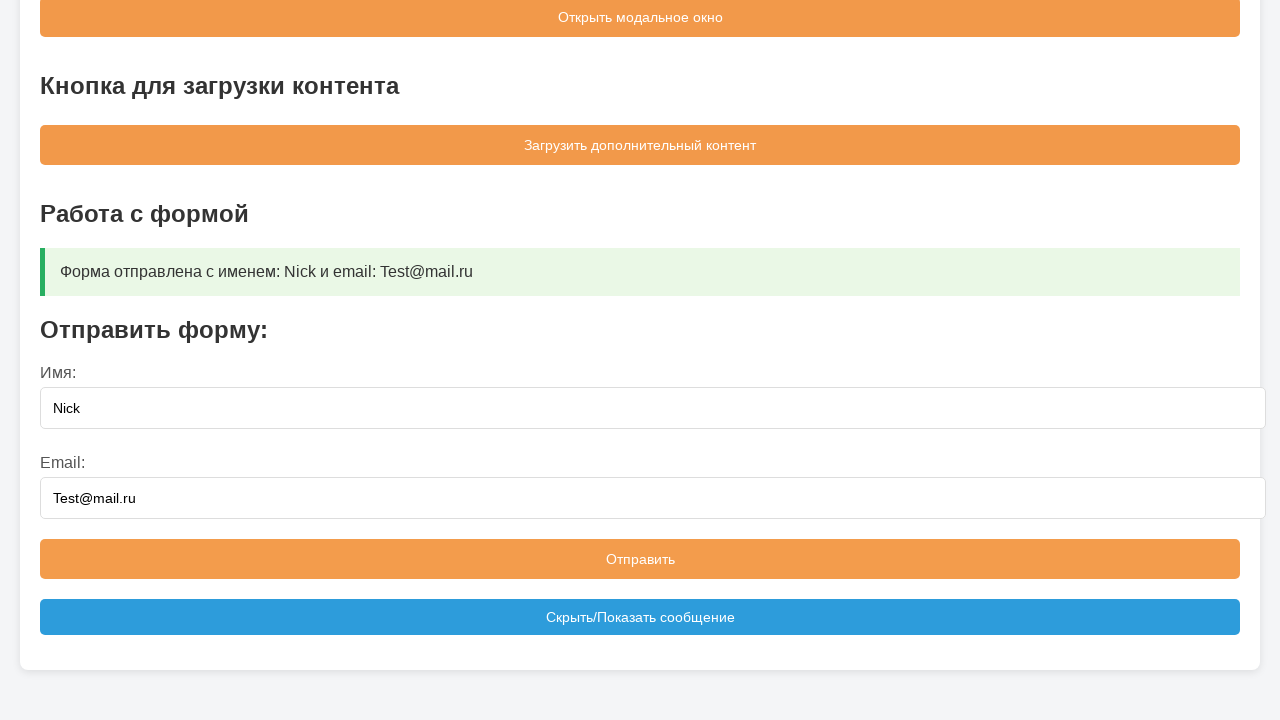

Retrieved message text content from message box
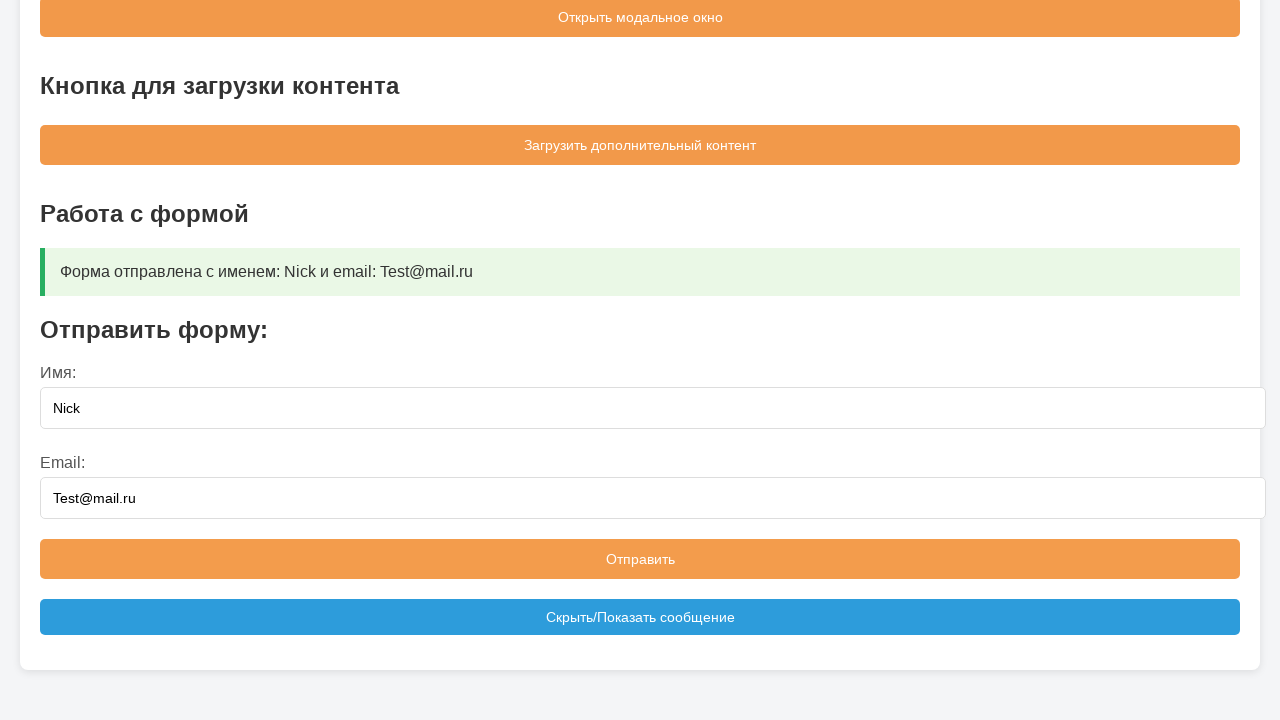

Verified success message contains expected values: name 'Nick' and email 'Test@mail.ru'
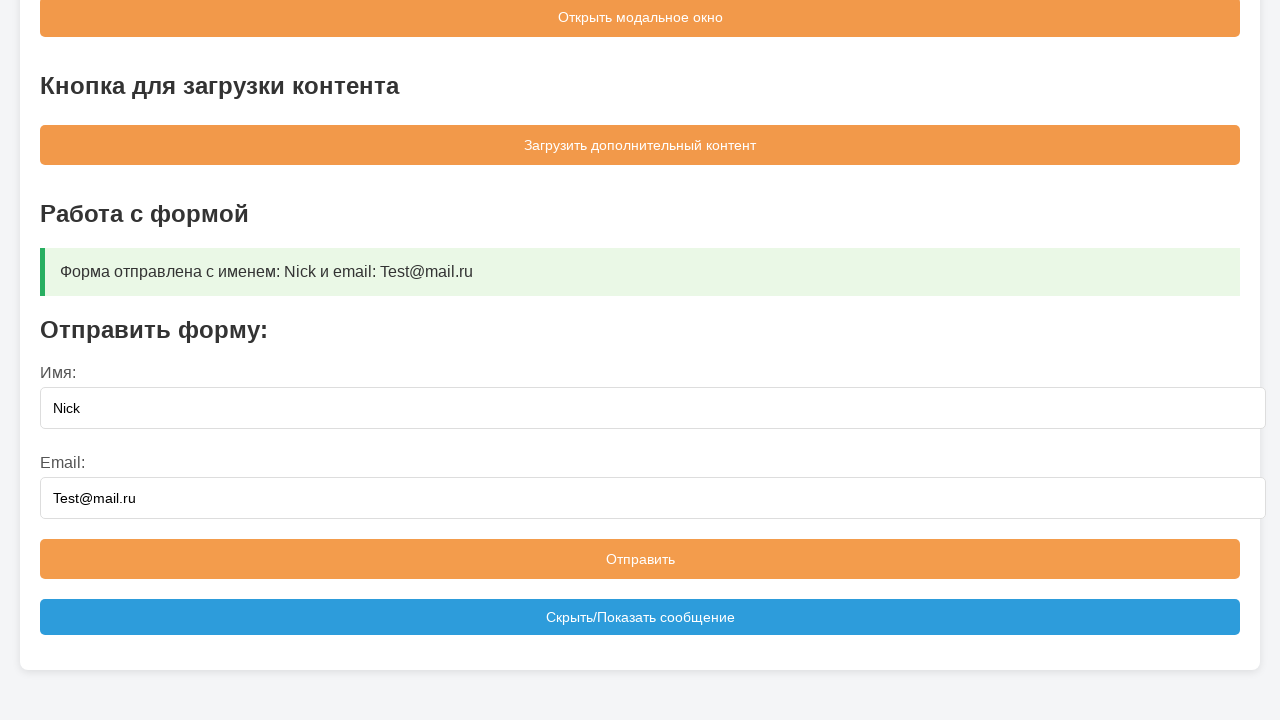

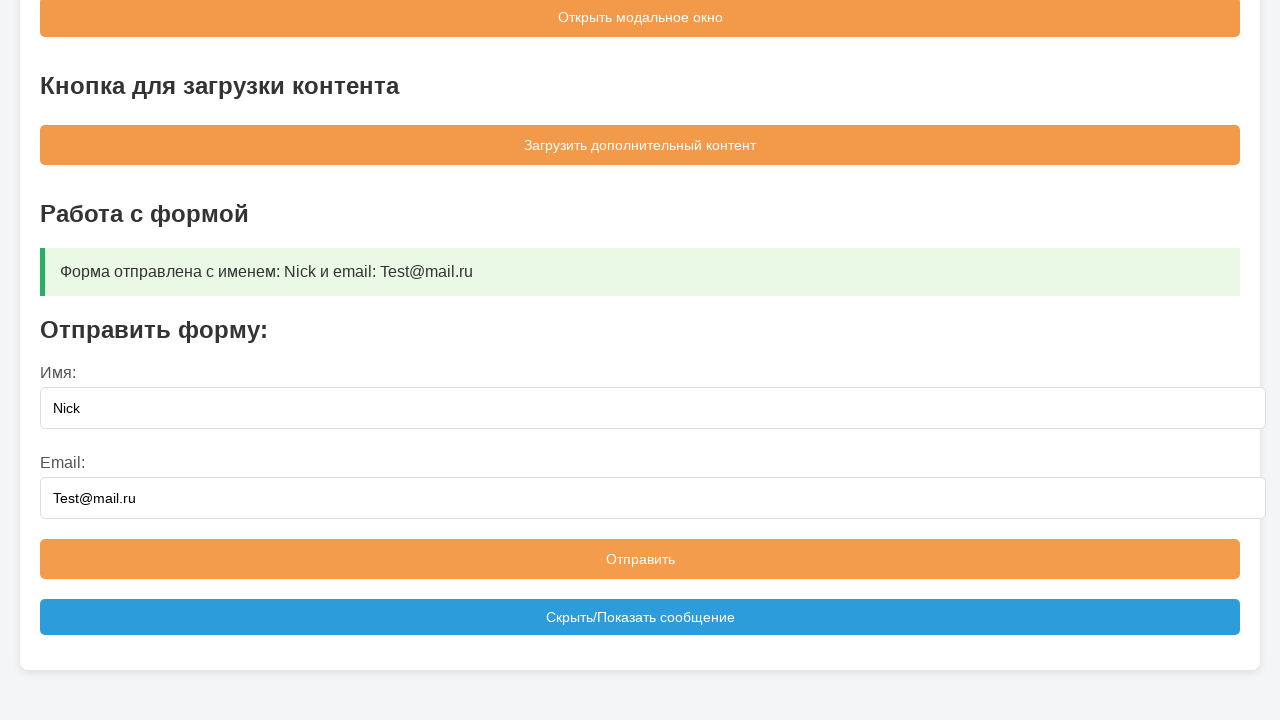